Scrolls to and clicks on the reviews tab

Starting URL: https://keybooks.ro/shop/cooking-with-love/

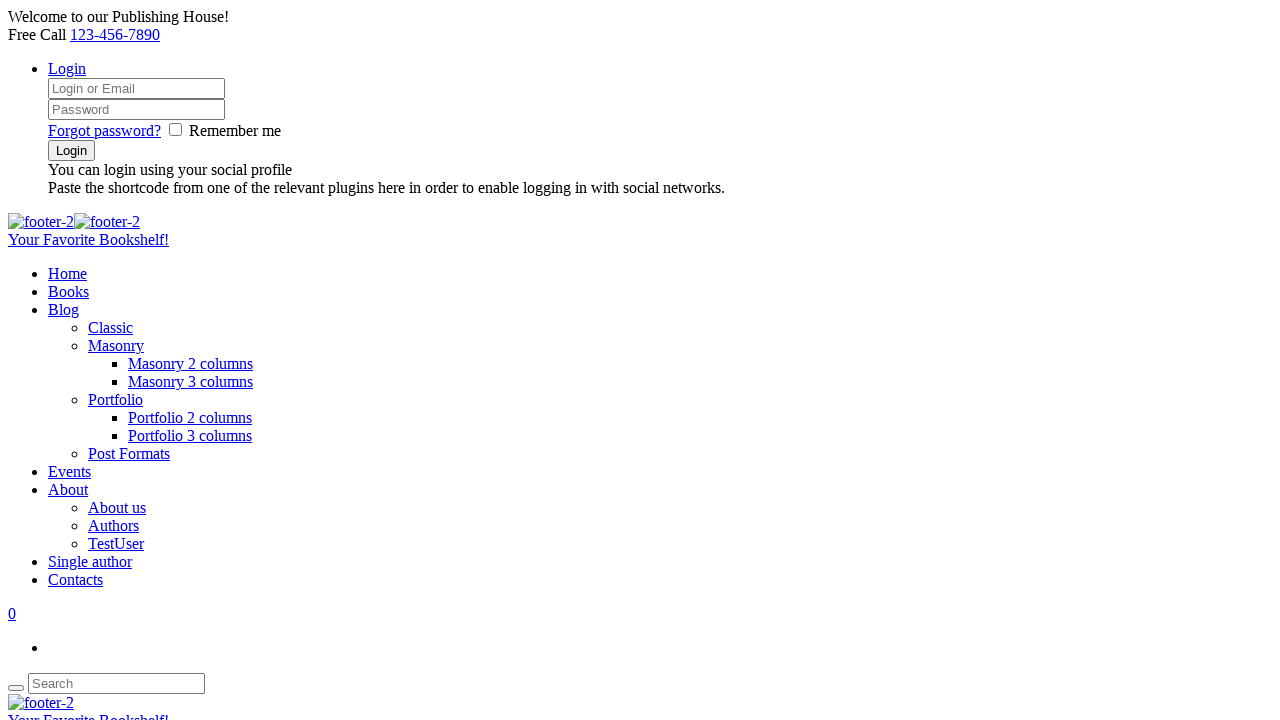

Scrolled to product ID element
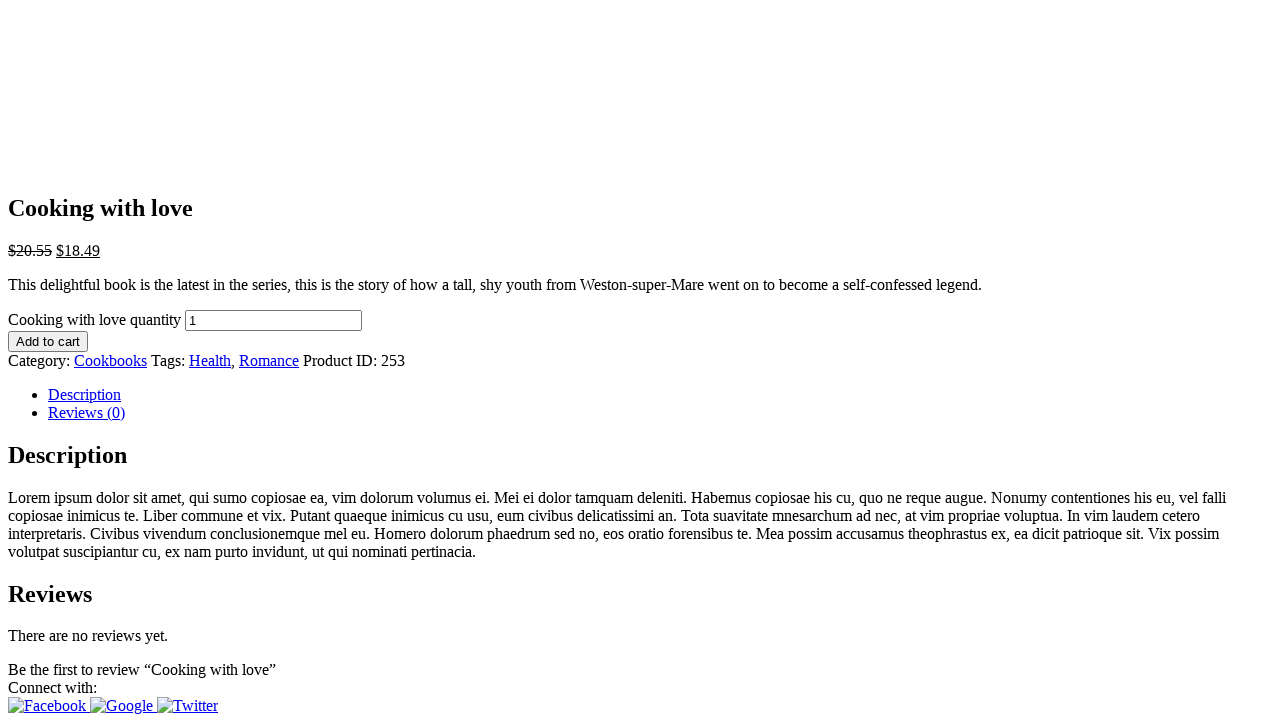

Clicked on reviews tab at (660, 413) on #tab-title-reviews
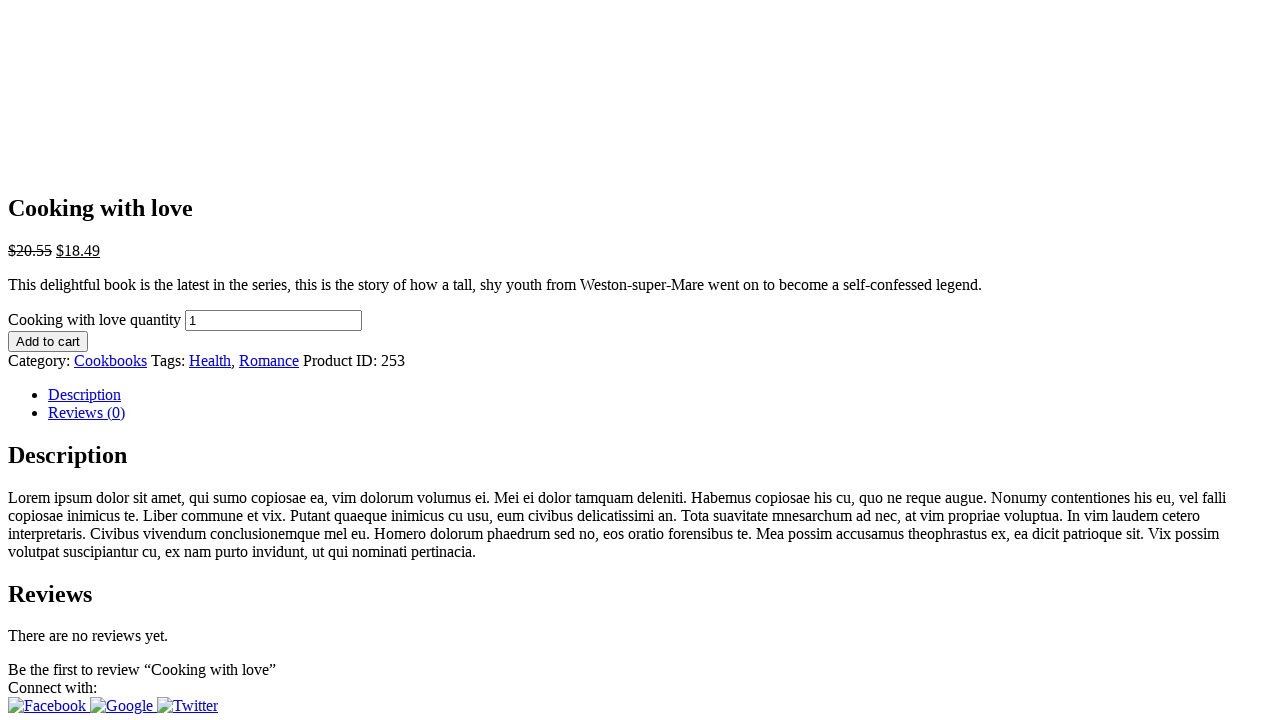

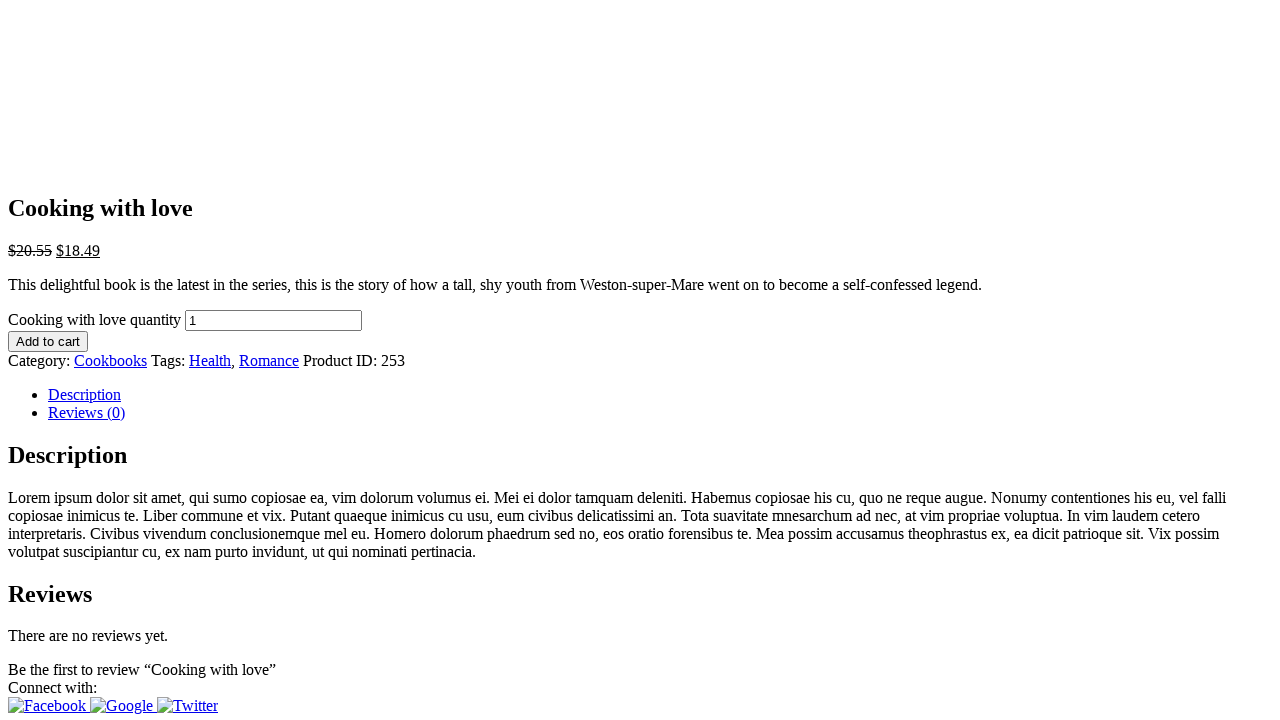